Compares login form text font size between two versions

Starting URL: https://demo.applitools.com/hackathon.html

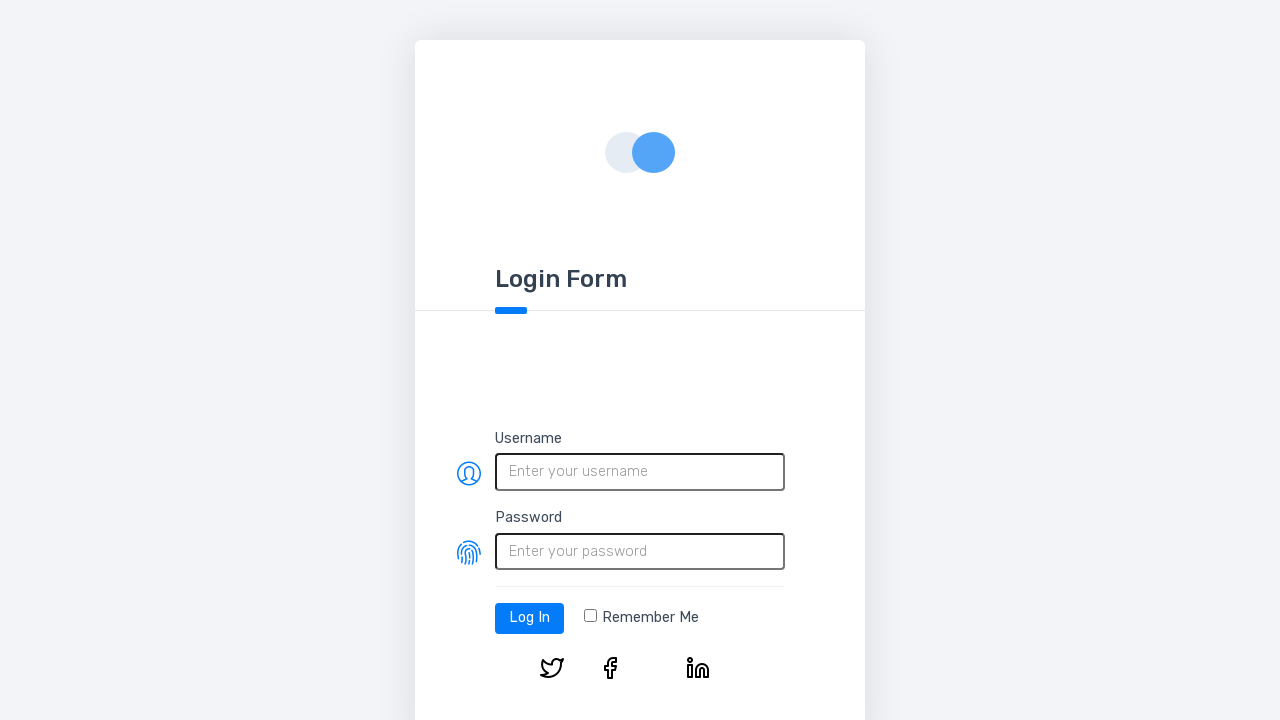

Navigated to login form on hackathon.html
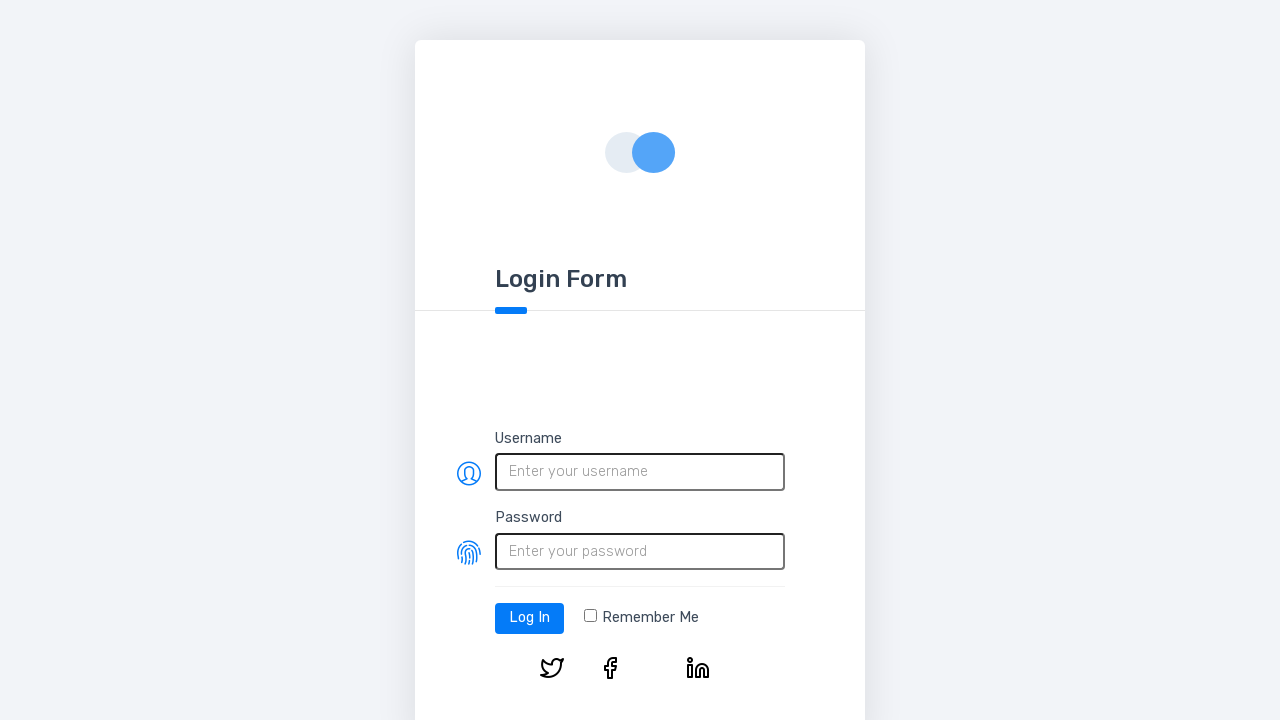

Extracted font size from login form header (version 1)
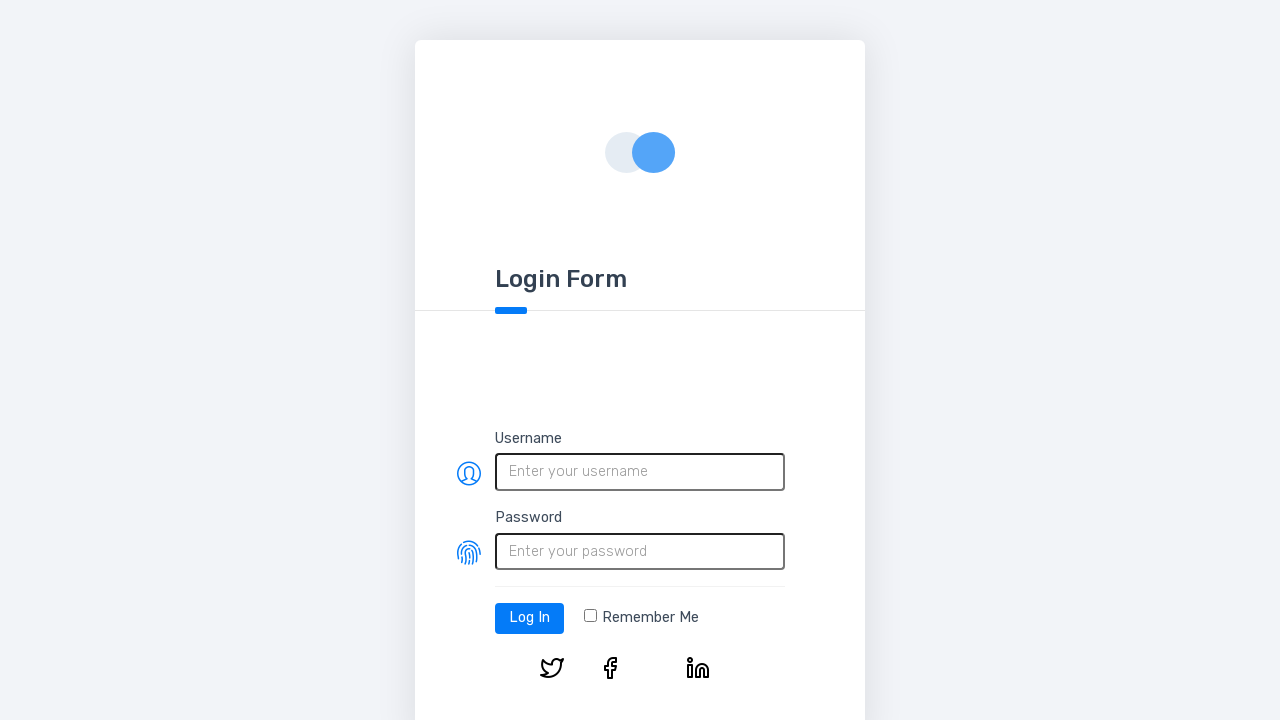

Navigated to hackathonV2.html to compare login form
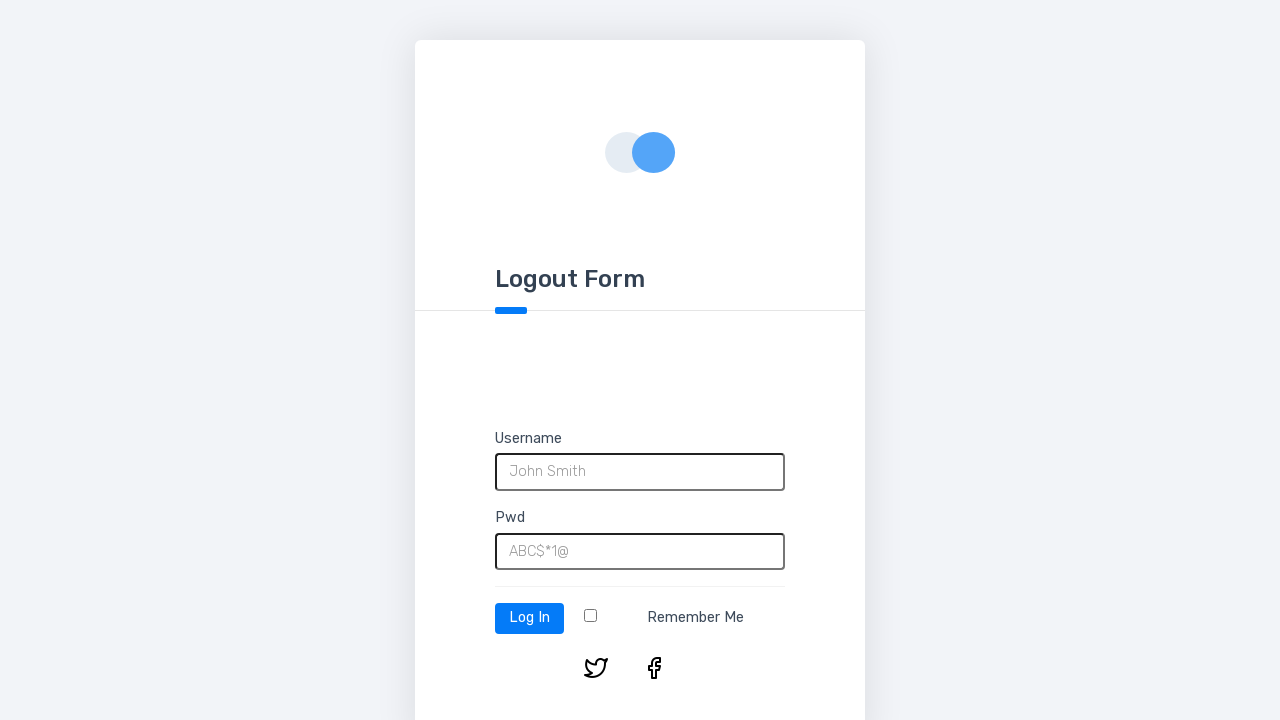

Extracted font size from login form header (version 2)
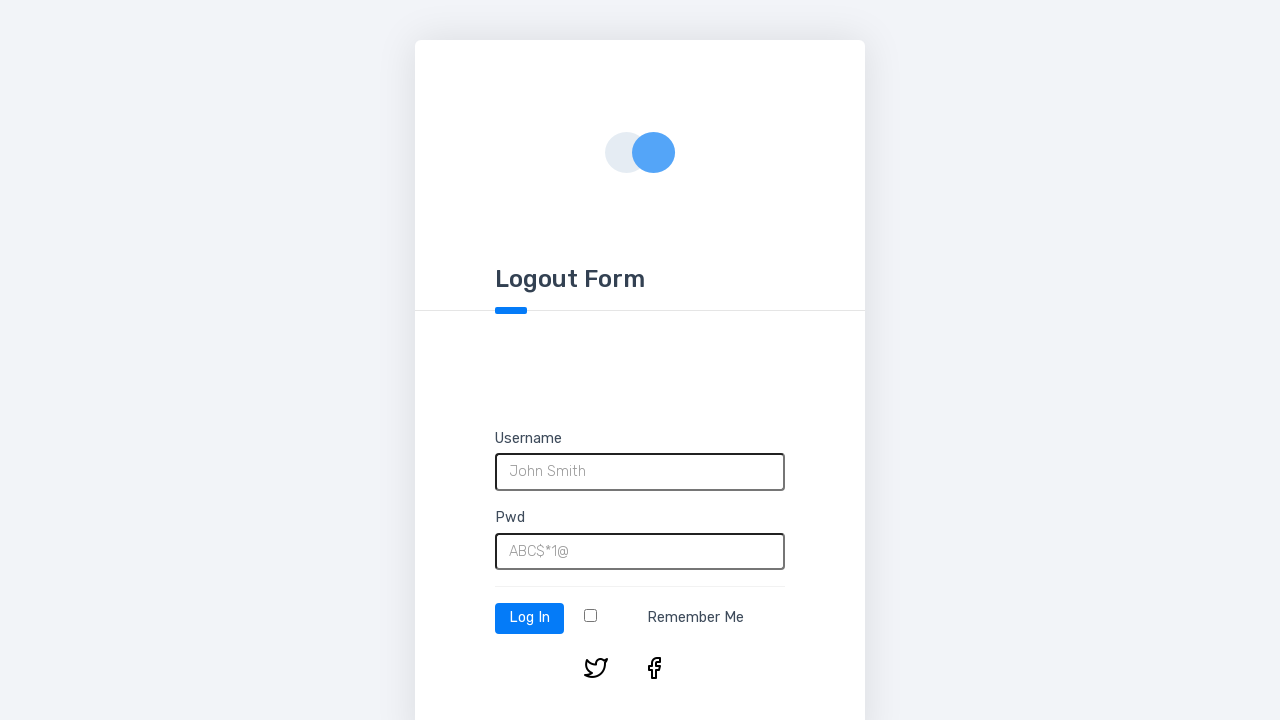

Verified login form header font sizes match: 24px
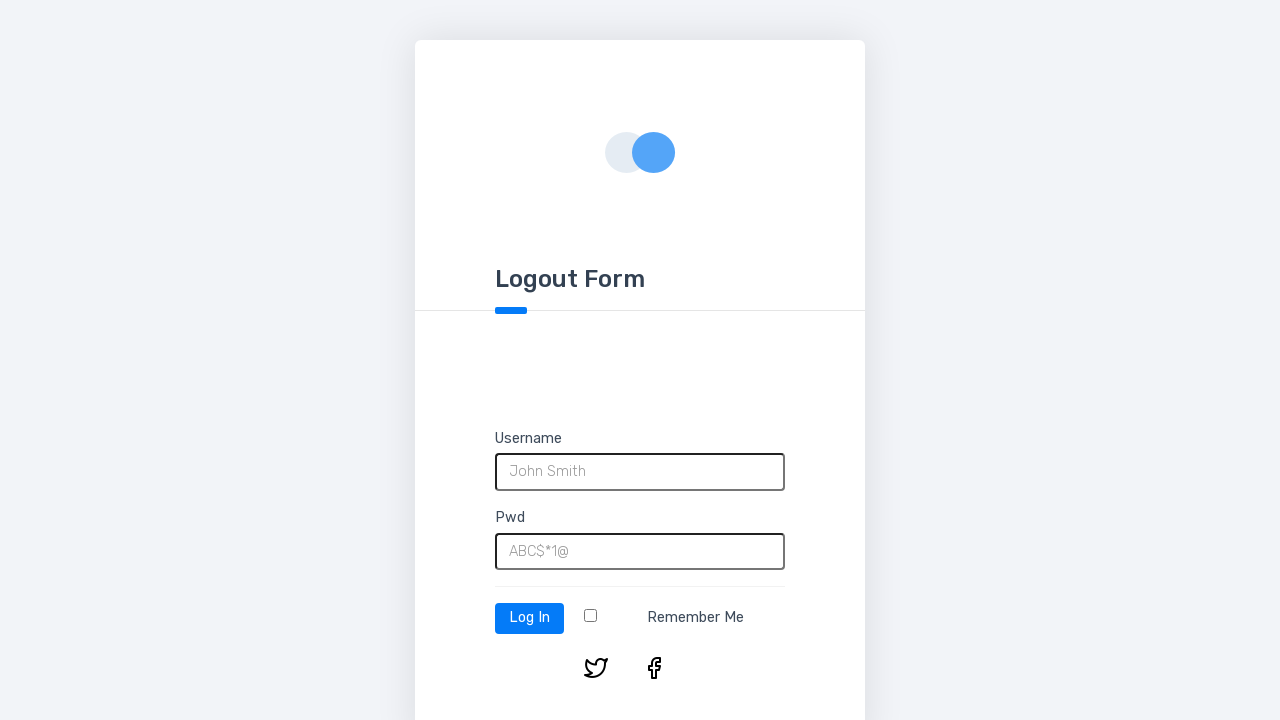

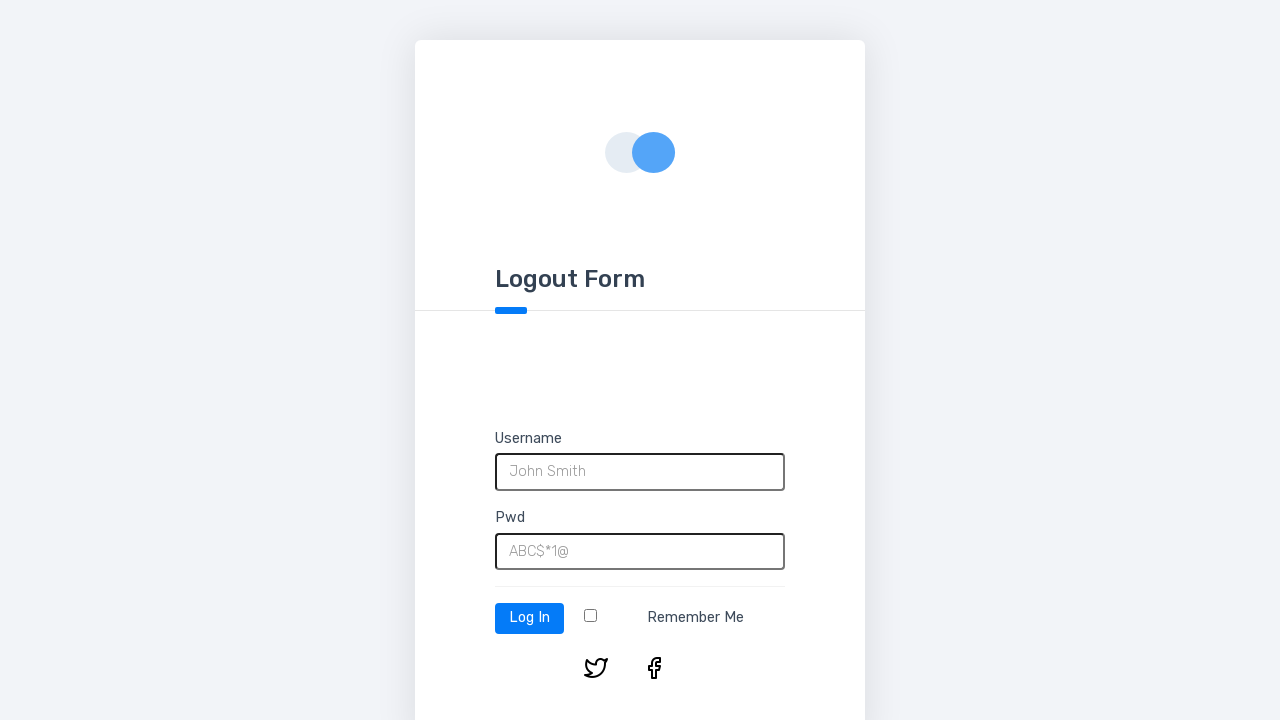